Tests the Sorting Algorithms page by entering invalid input (a non-integer character) into the number input field and clicking the add button to verify form validation behavior.

Starting URL: https://gcallah.github.io/Algocynfas/

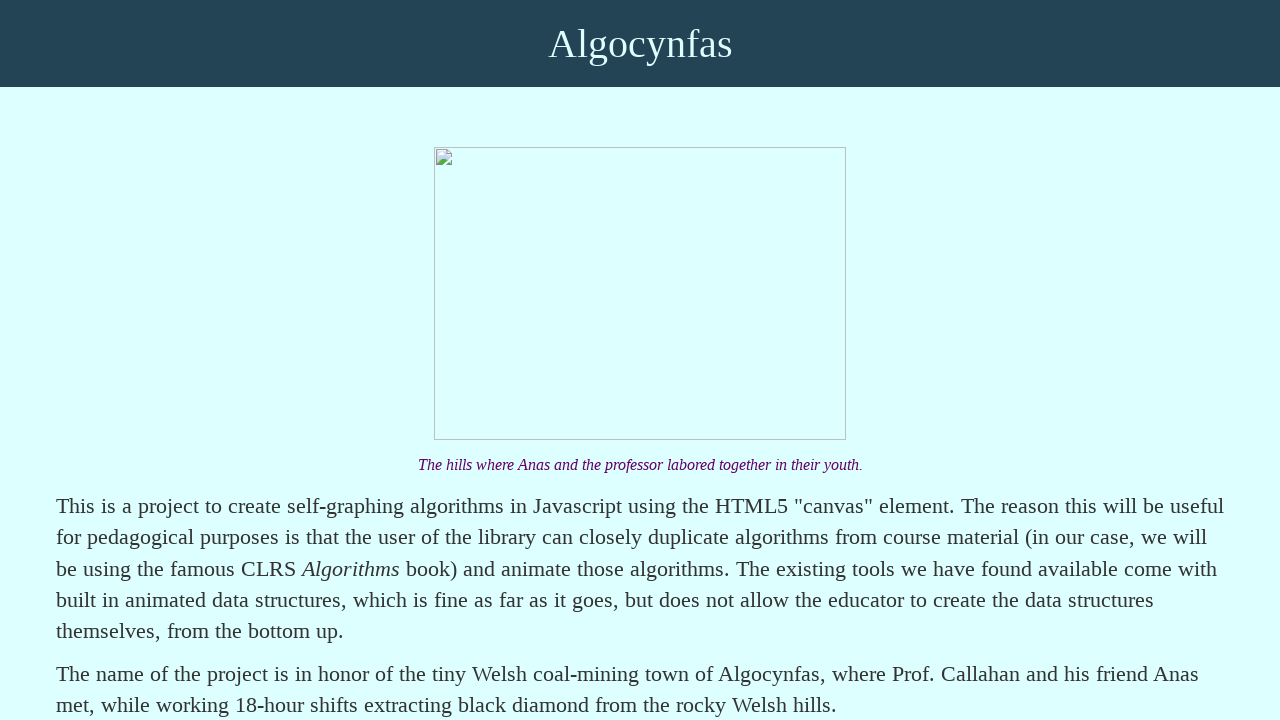

Navigated to Algocynfas homepage
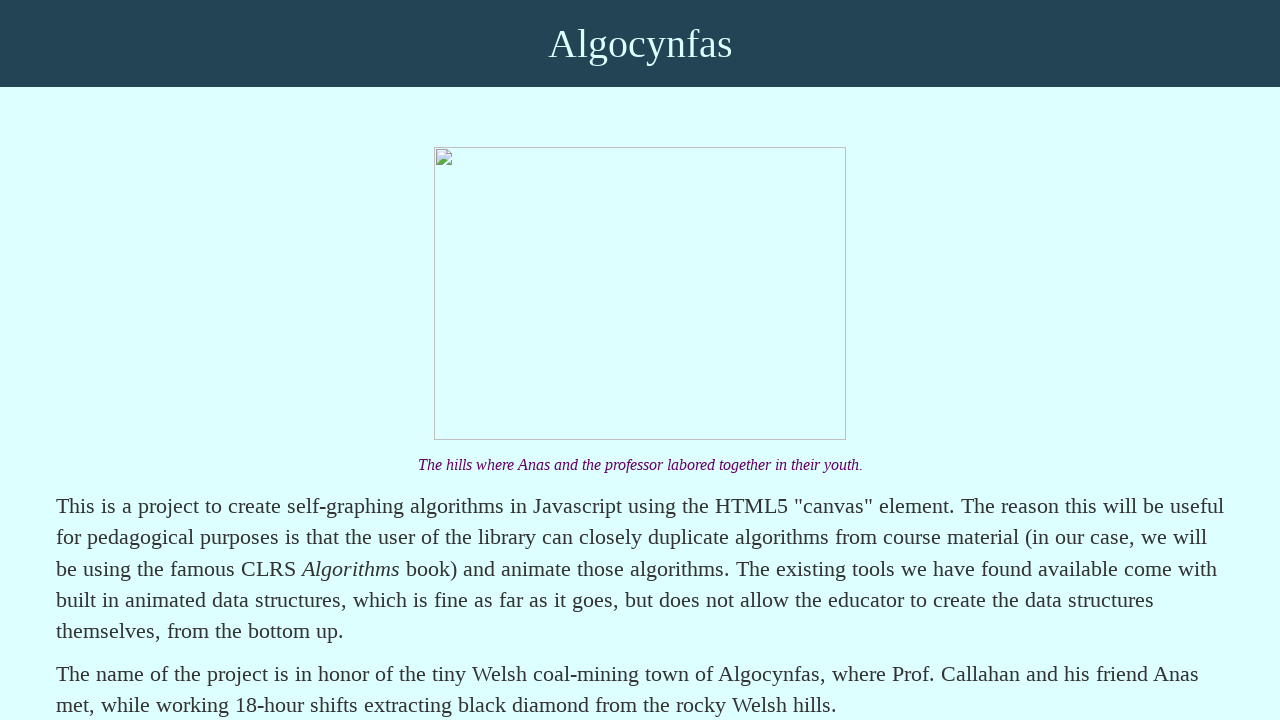

Clicked on 'Sorting Algorithms' link at (197, 360) on text=Sorting Algorithms
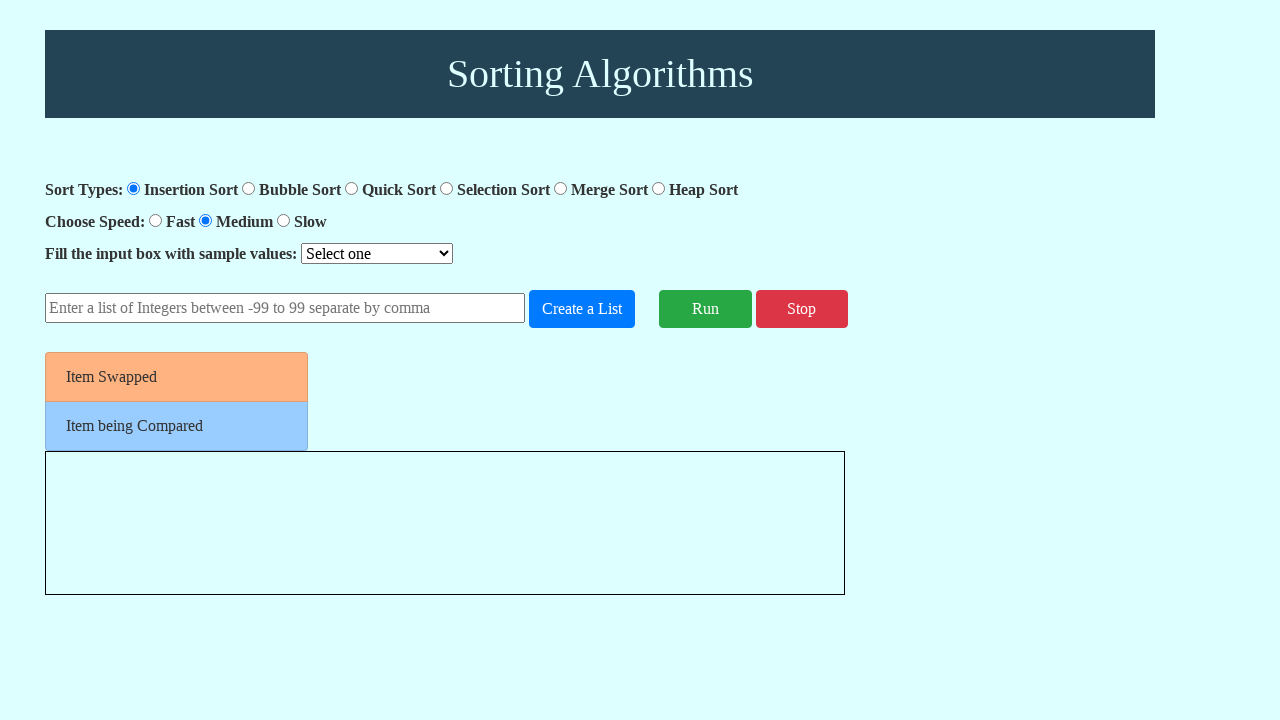

Number input field became available
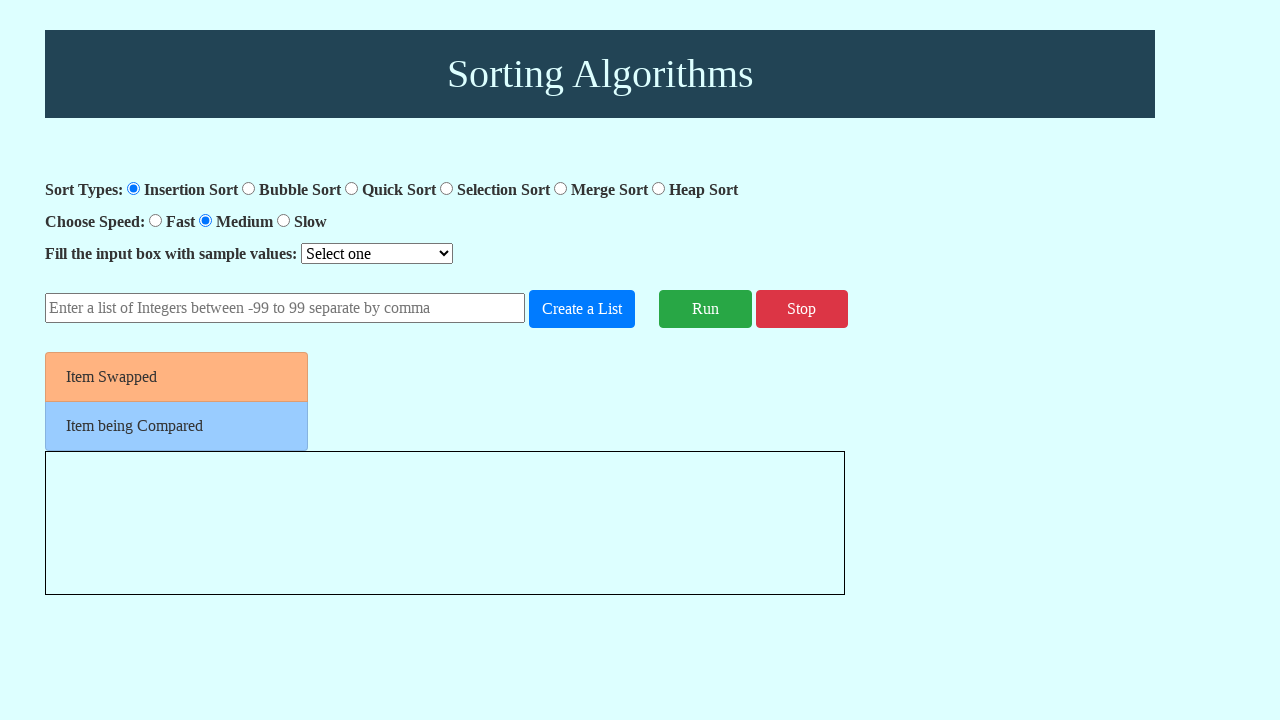

Entered invalid input '@' into number input field on #number-input
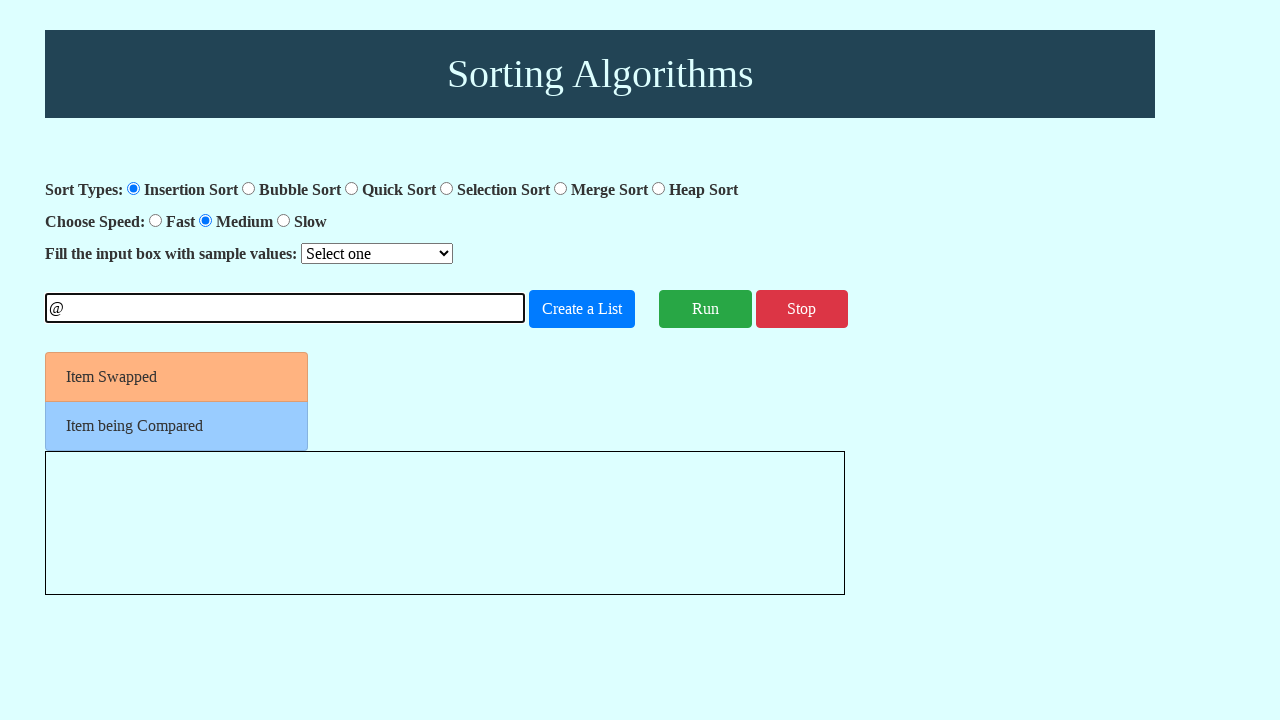

Clicked add number button to trigger form validation at (582, 309) on #add-number-button
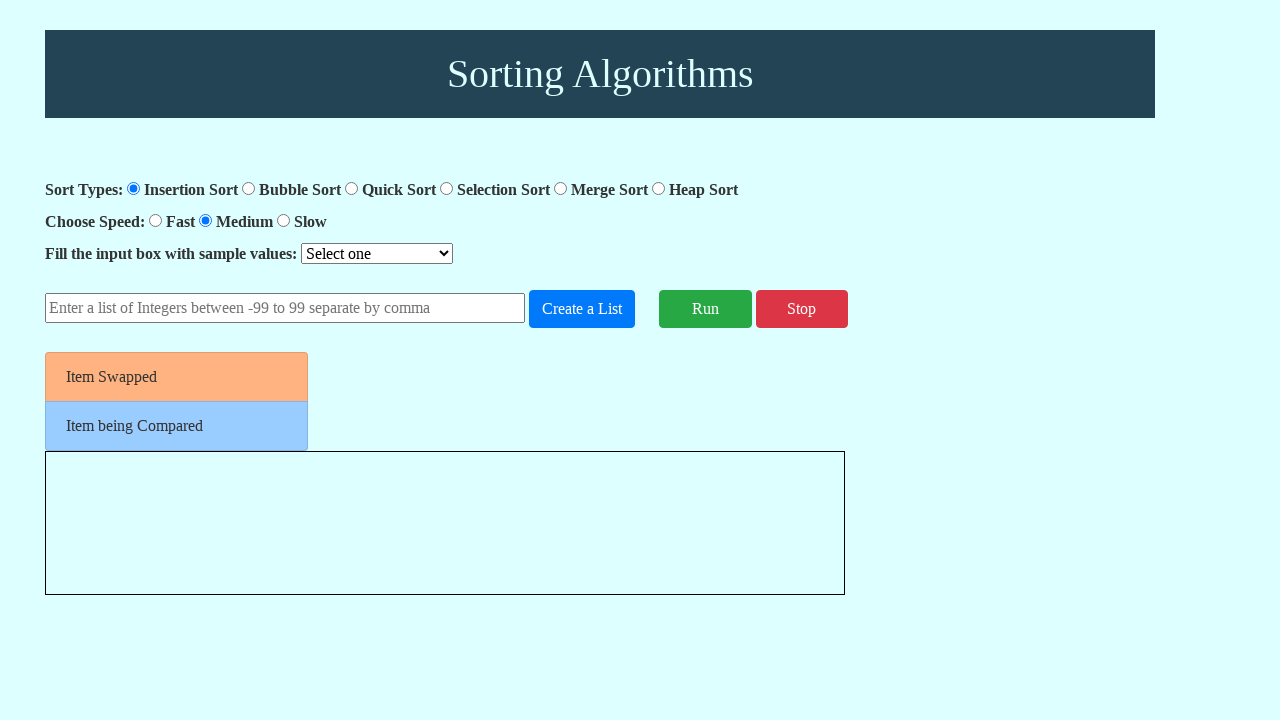

Waited 500ms for validation behavior
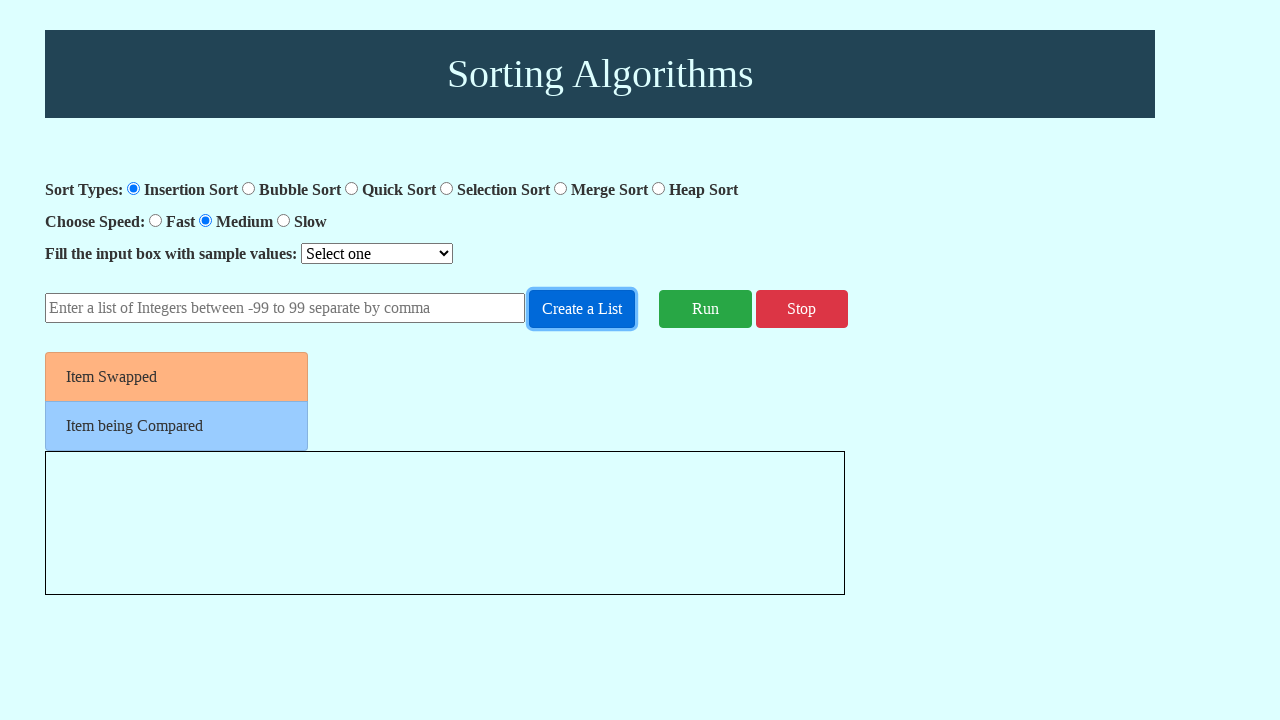

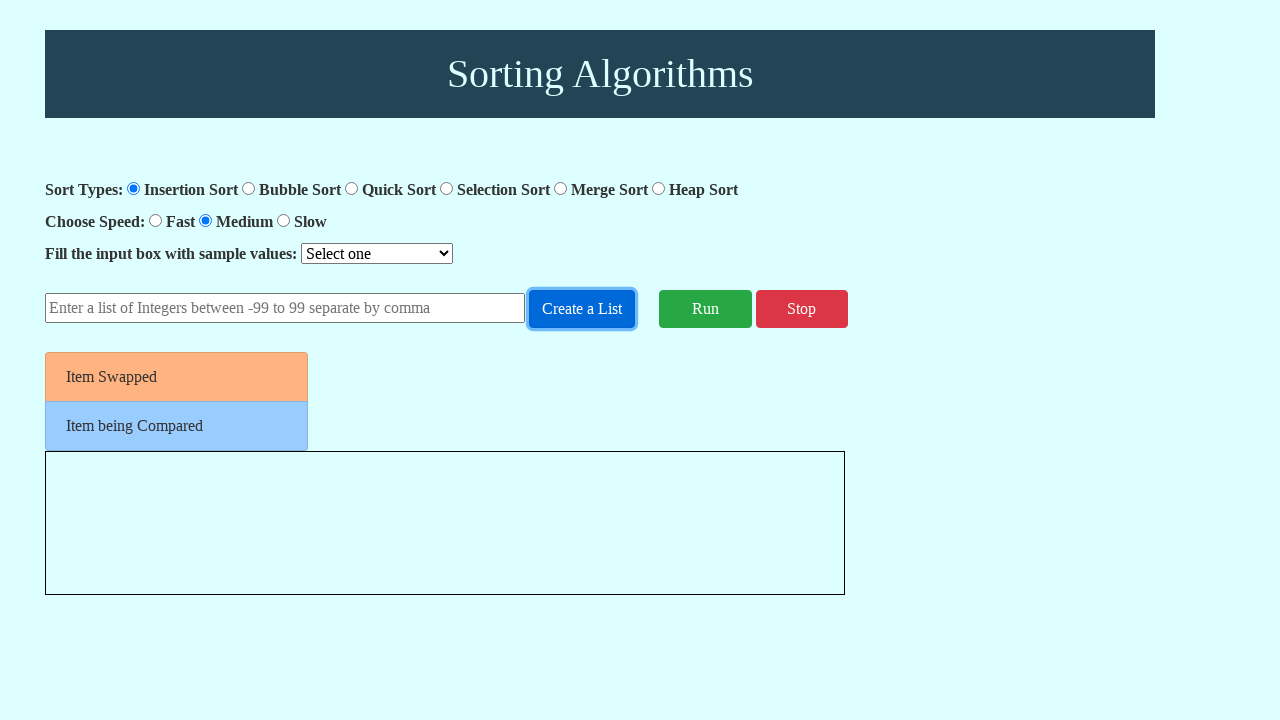